Navigates to the Singapore Government Technology Agency website and verifies the page loads successfully

Starting URL: https://www.tech.gov.sg/

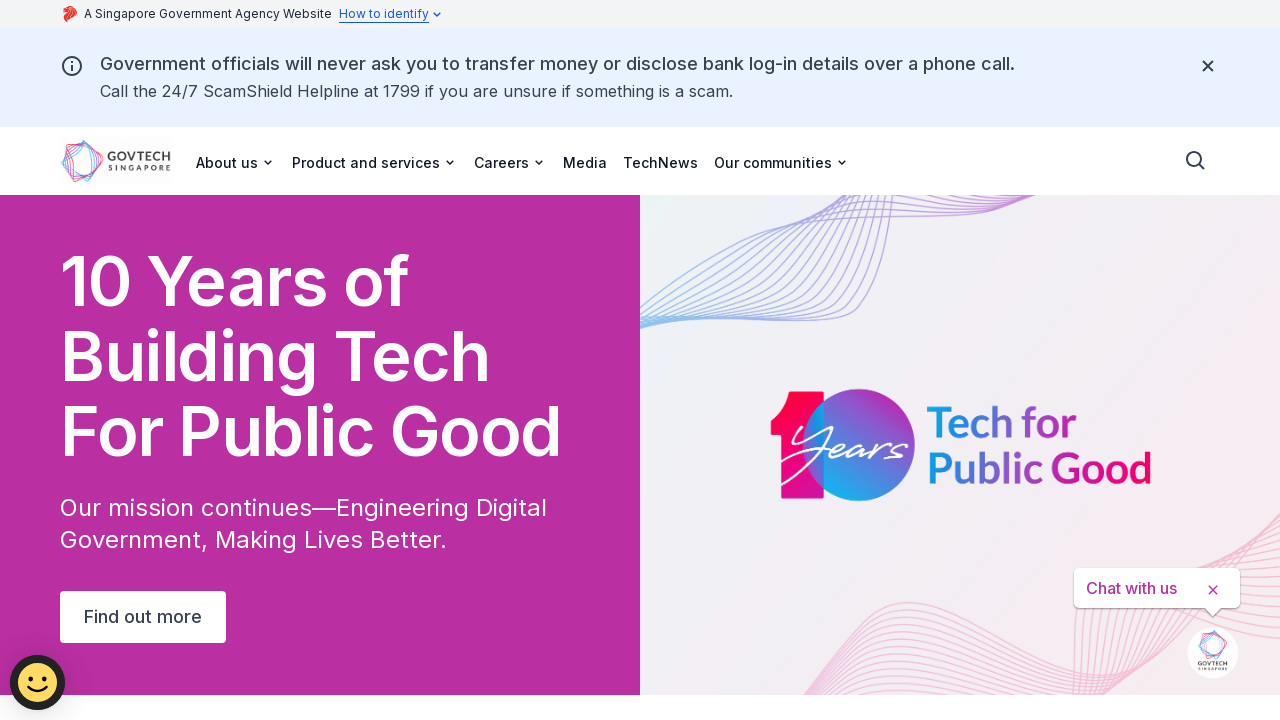

Waited for page to reach networkidle state
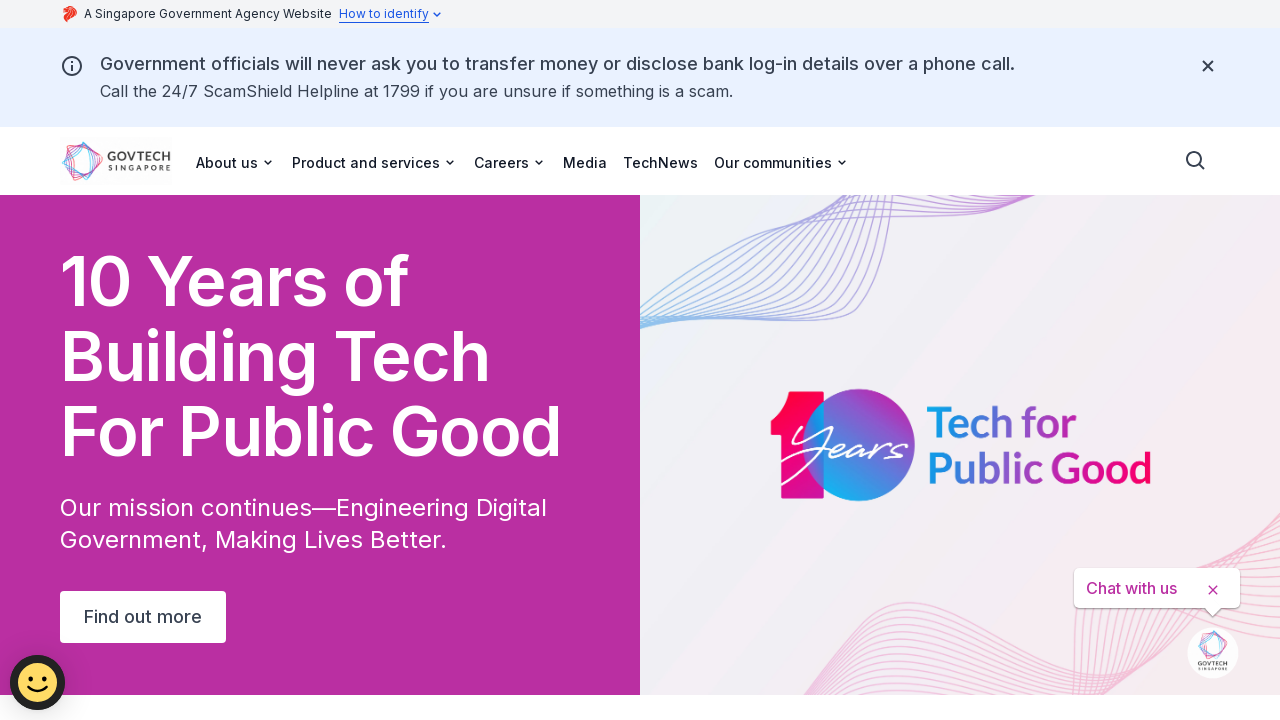

Verified body element is present - Singapore Government Technology Agency website loaded successfully
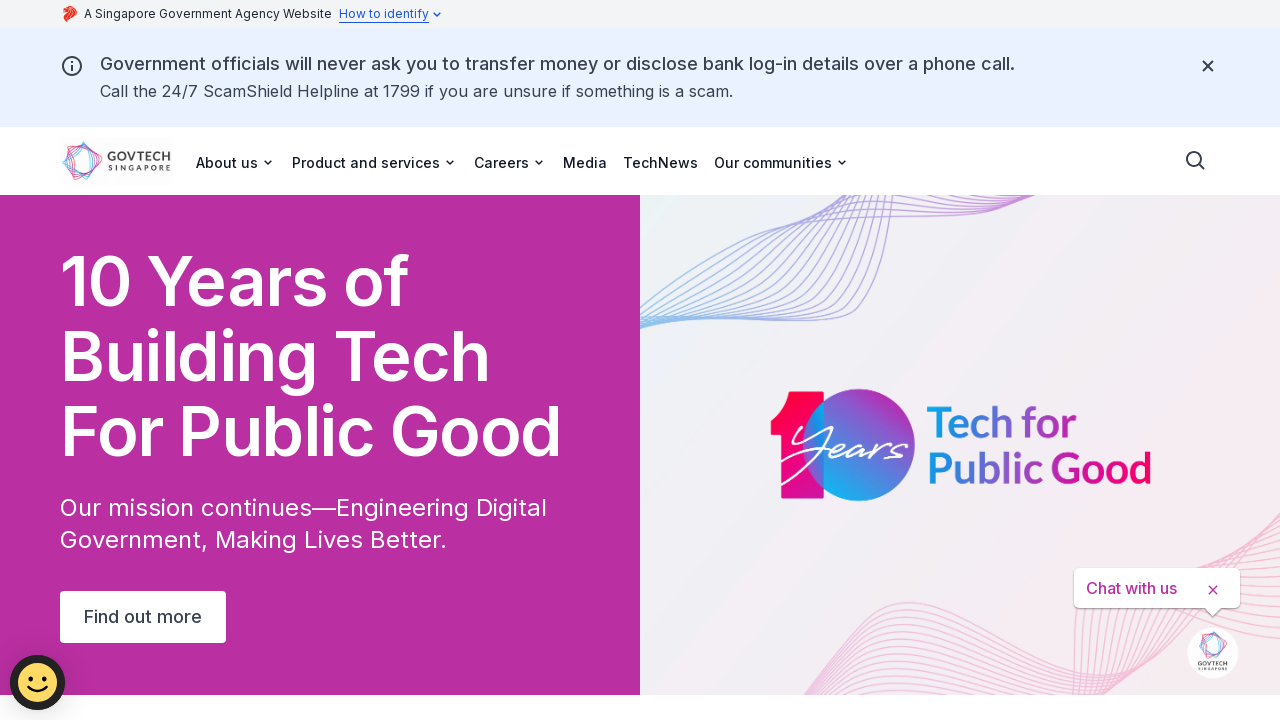

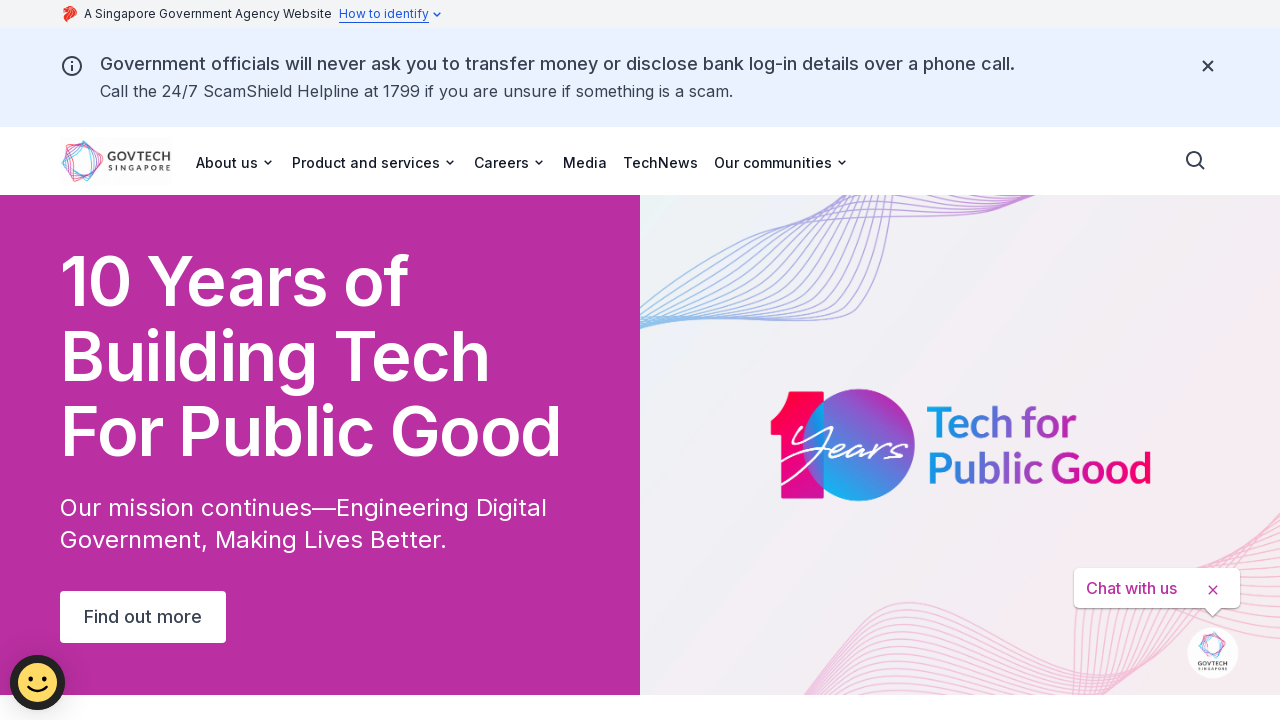